Fills out a form with first name, last name, and email fields and submits it

Starting URL: https://secure-retreat-92358.herokuapp.com/

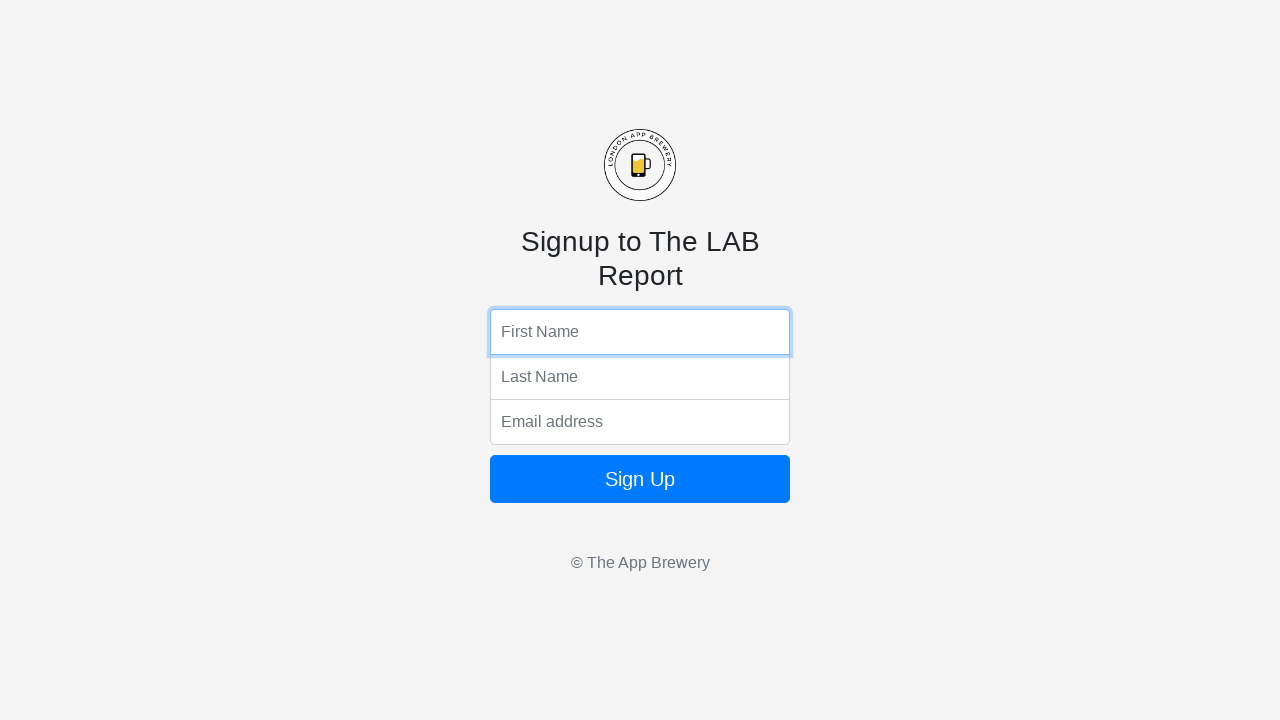

Clicked on first name field at (640, 332) on input[name='fName']
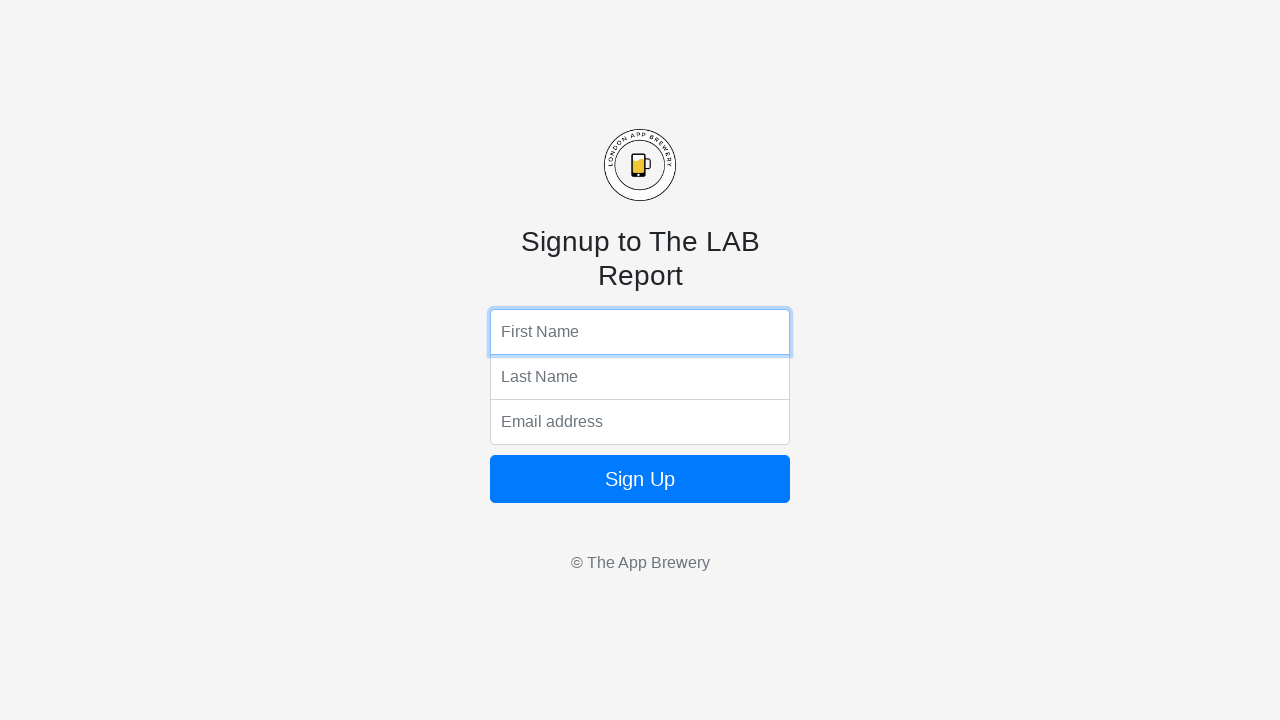

Filled first name field with 'lion' on input[name='fName']
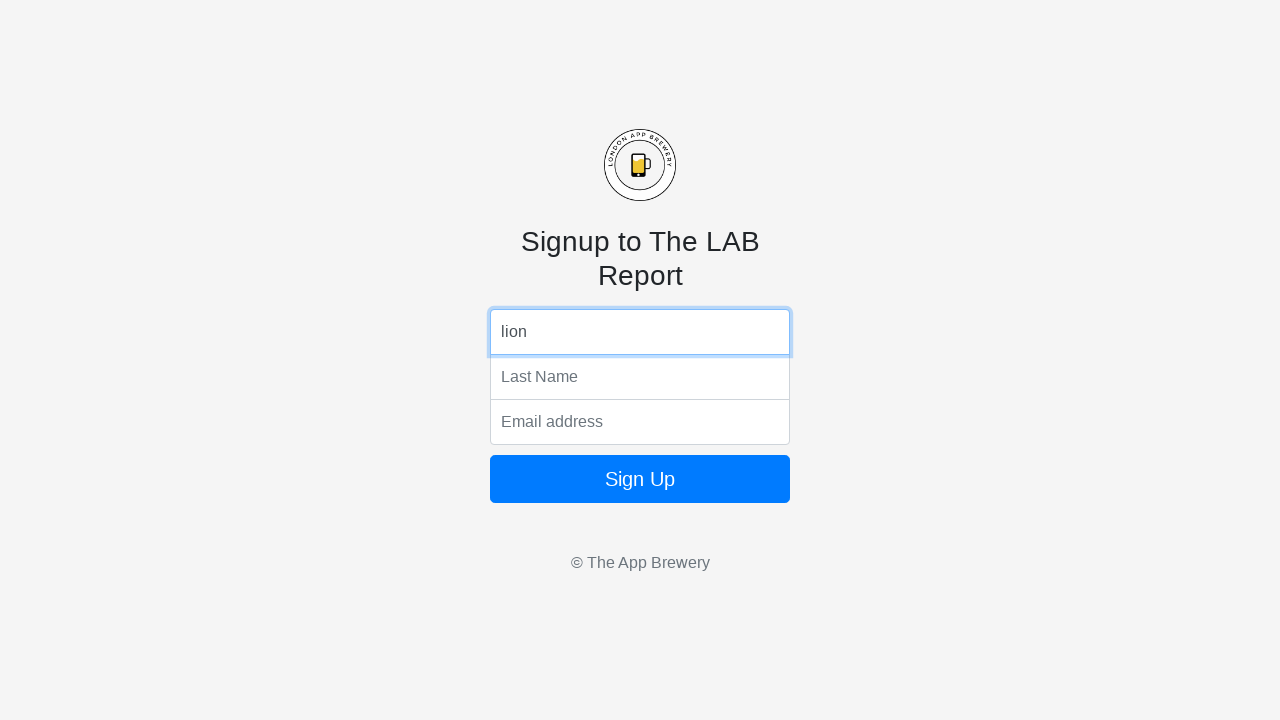

Pressed Enter on first name field on input[name='fName']
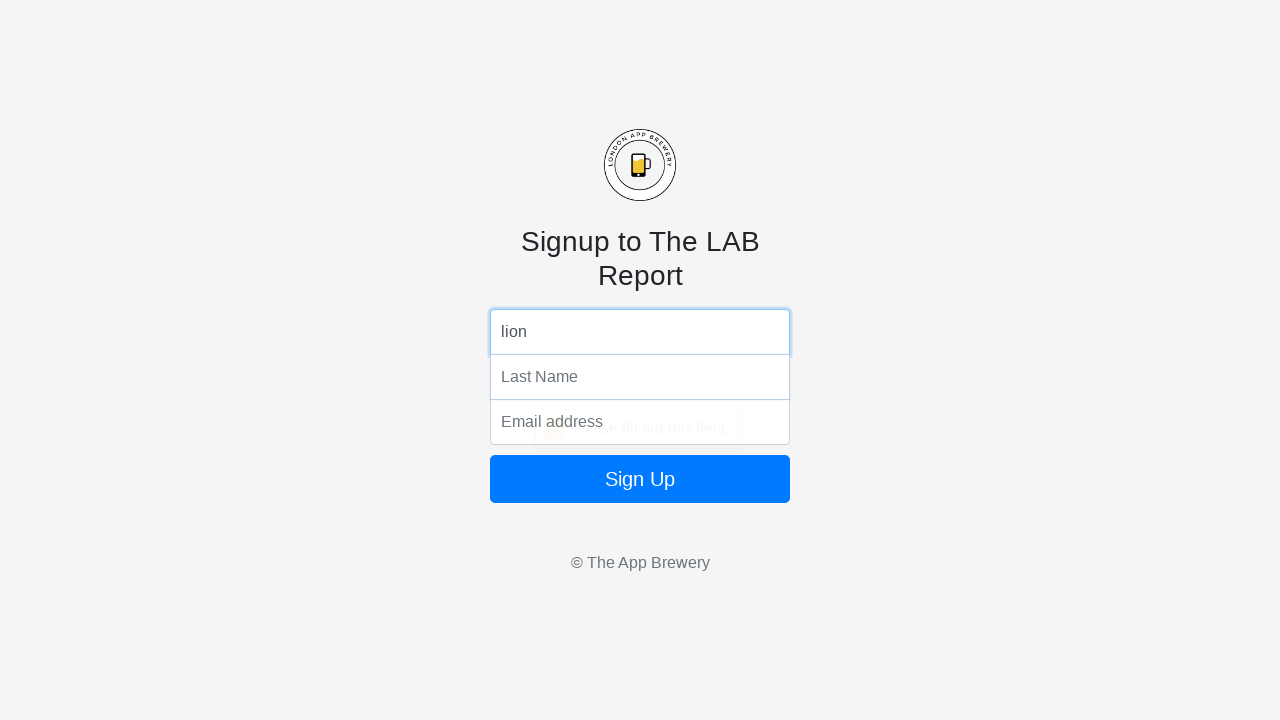

Filled last name field with 'urbina' on input[name='lName']
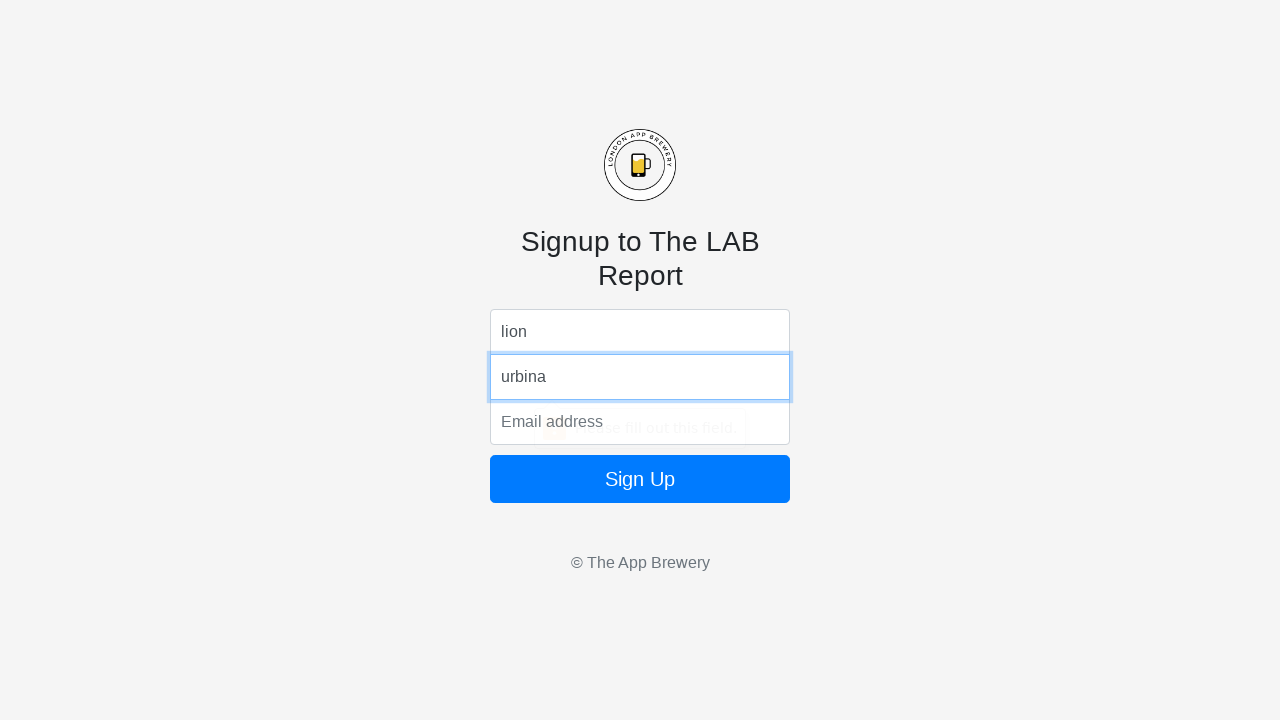

Pressed Enter on last name field on input[name='lName']
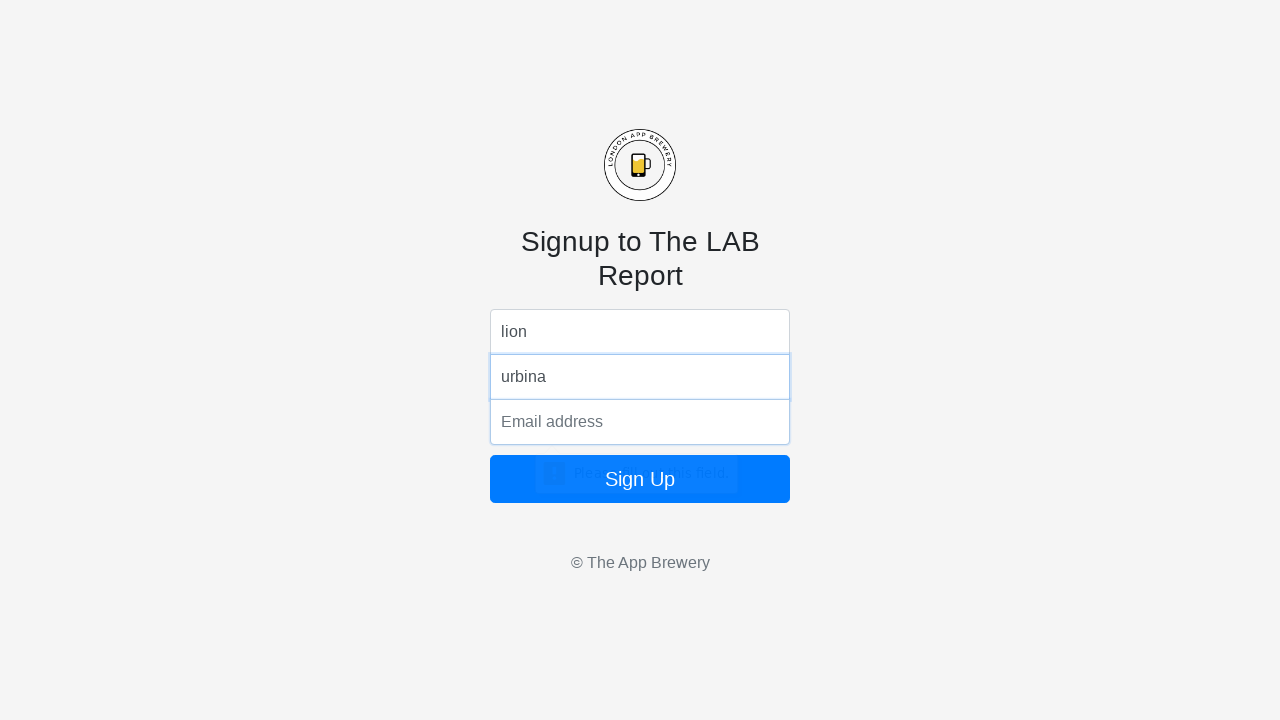

Filled email field with 'leon@gmail.com' on input[name='email']
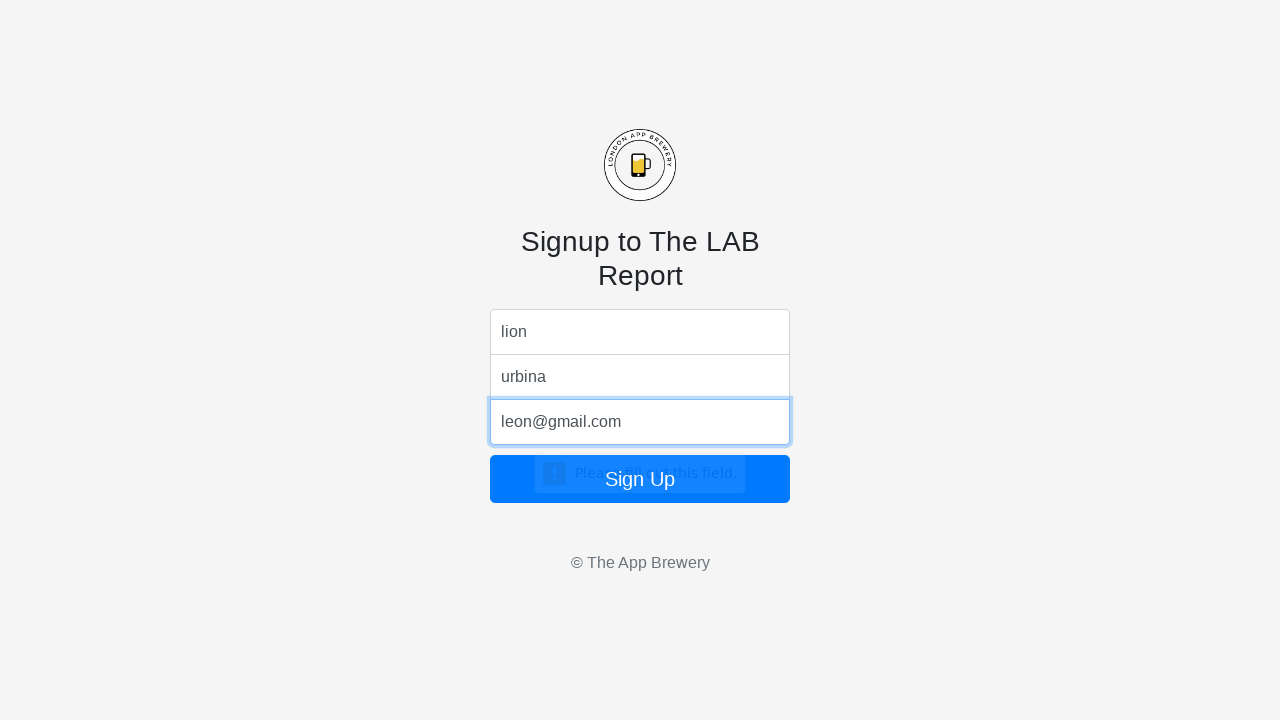

Pressed Enter on email field to submit form on input[name='email']
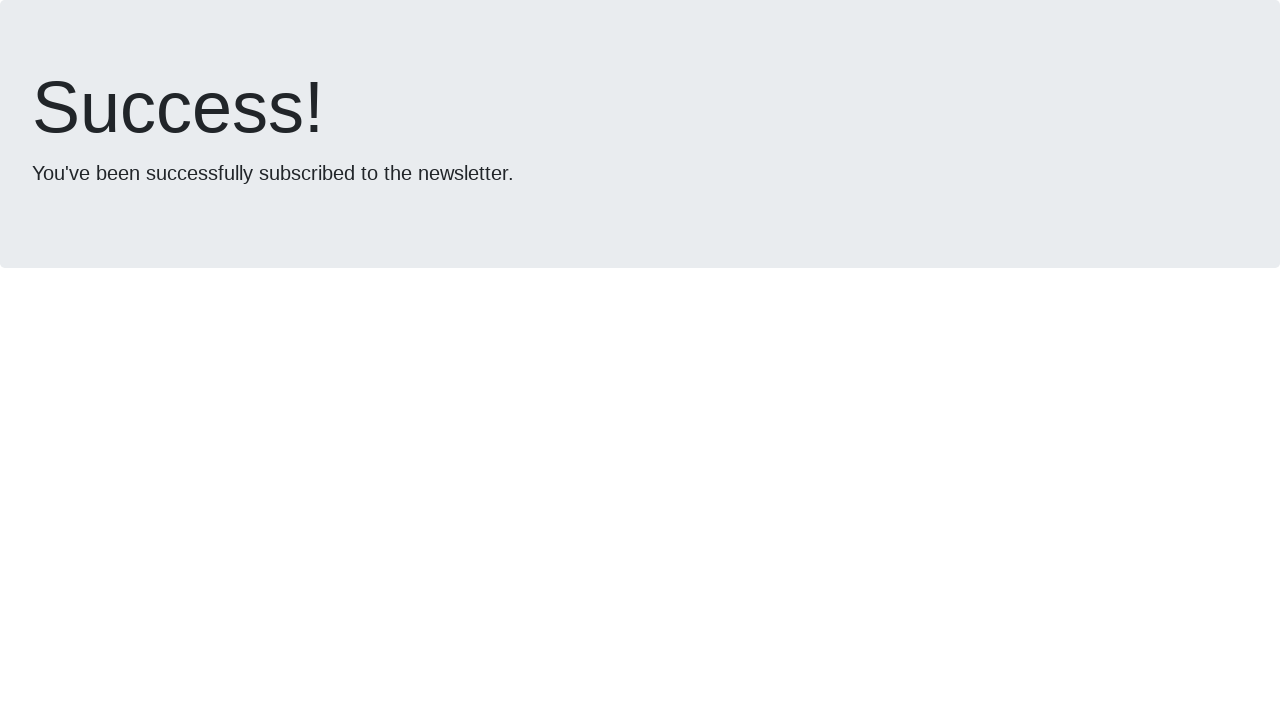

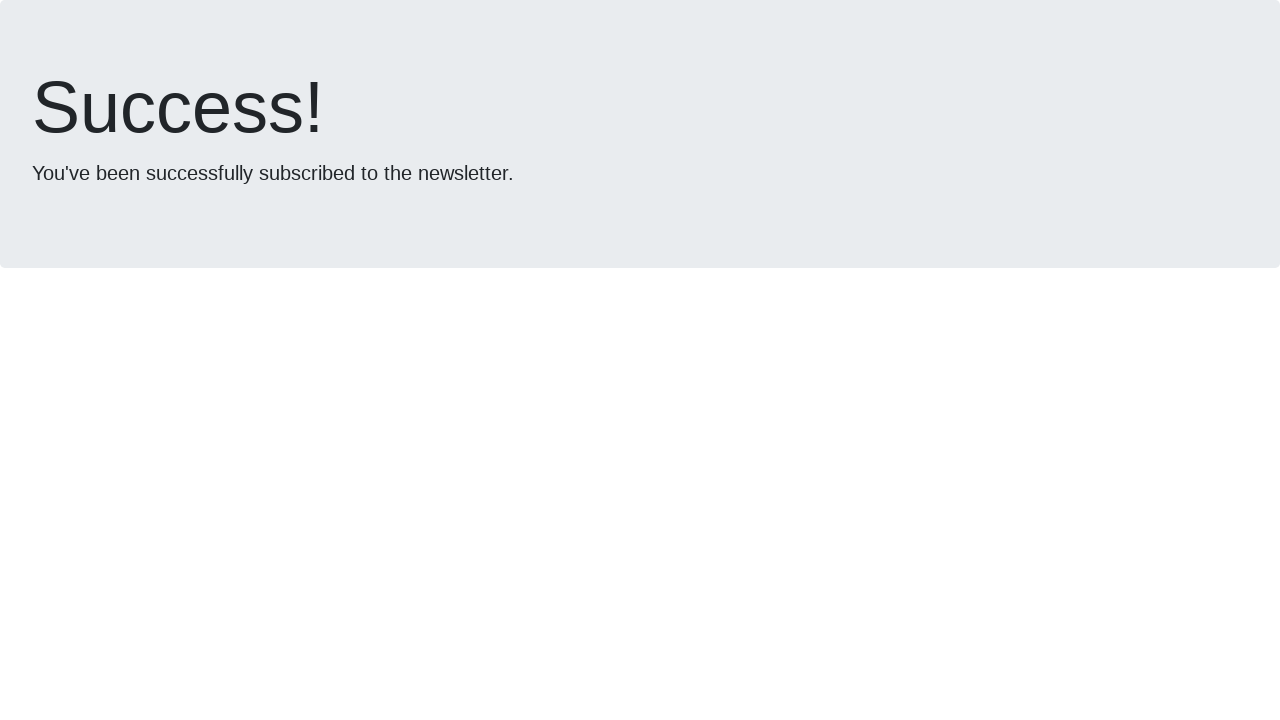